Tests e-commerce site navigation by clicking through category menus, filtering by subcategory, and searching for a specific product (Nikon) within the Components section.

Starting URL: https://ecommerce-playground.lambdatest.io/

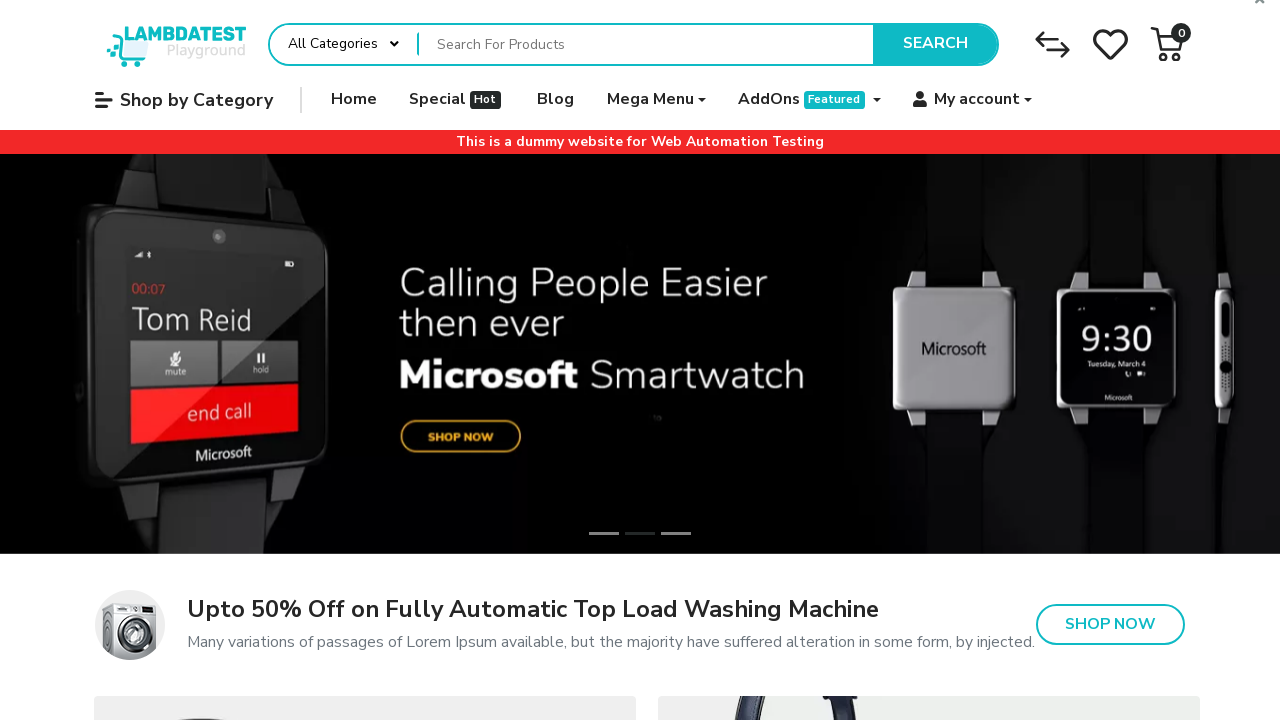

Clicked 'Shop by Category' button at (184, 100) on internal:role=button[name="Shop by Category"i]
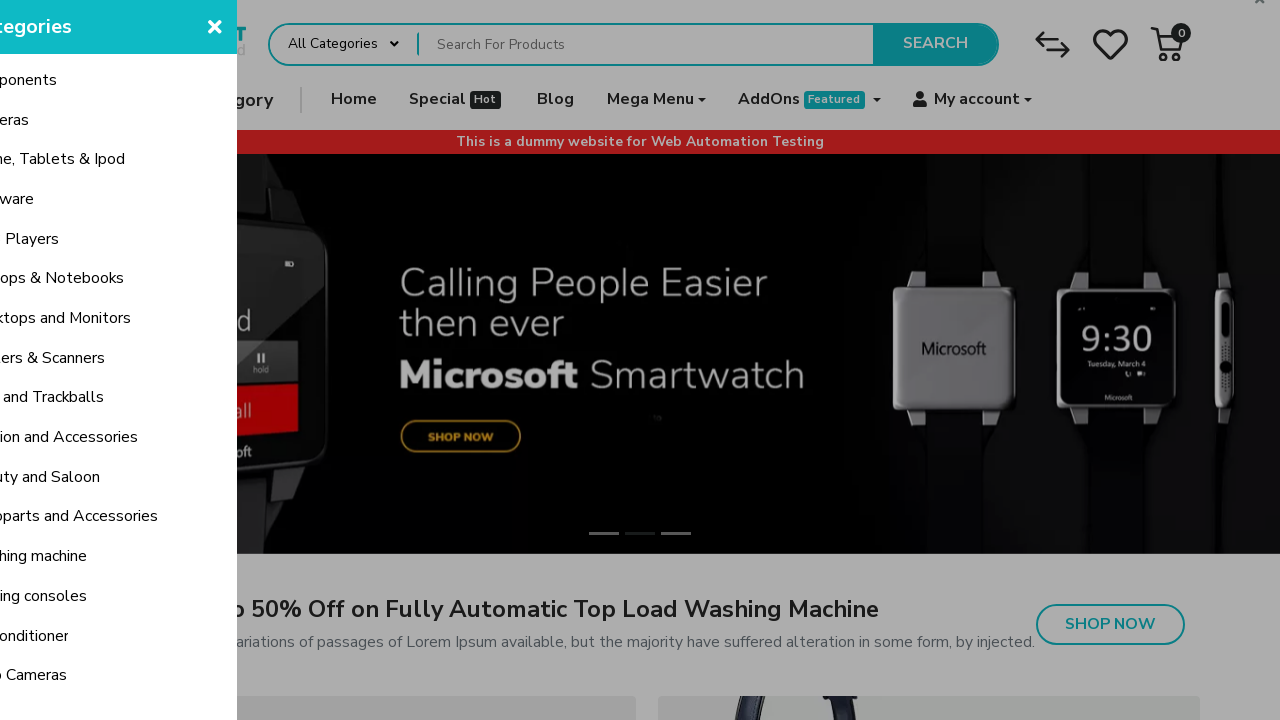

Clicked 'Components' category link at (160, 81) on internal:role=link[name="Components"i]
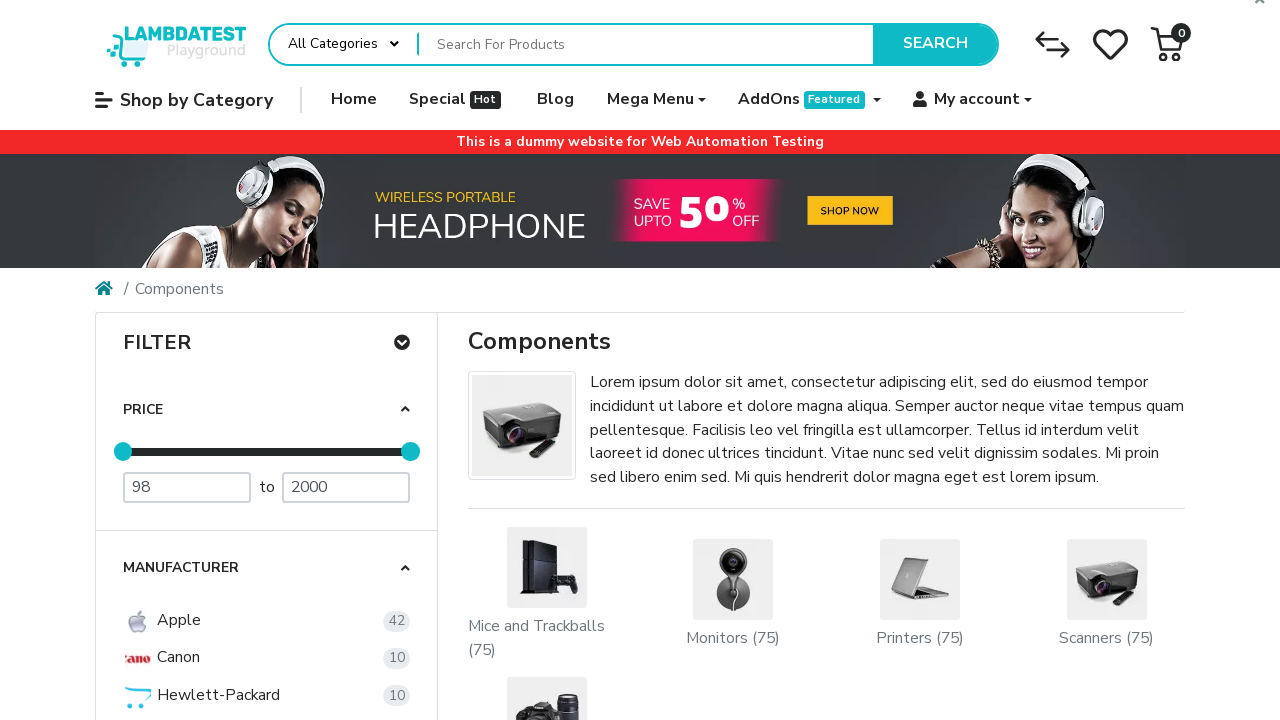

Clicked 'Mice and Trackballs' filter option at (219, 361) on #mz-filter-panel-0-2 >> internal:text="Mice and Trackballs"i
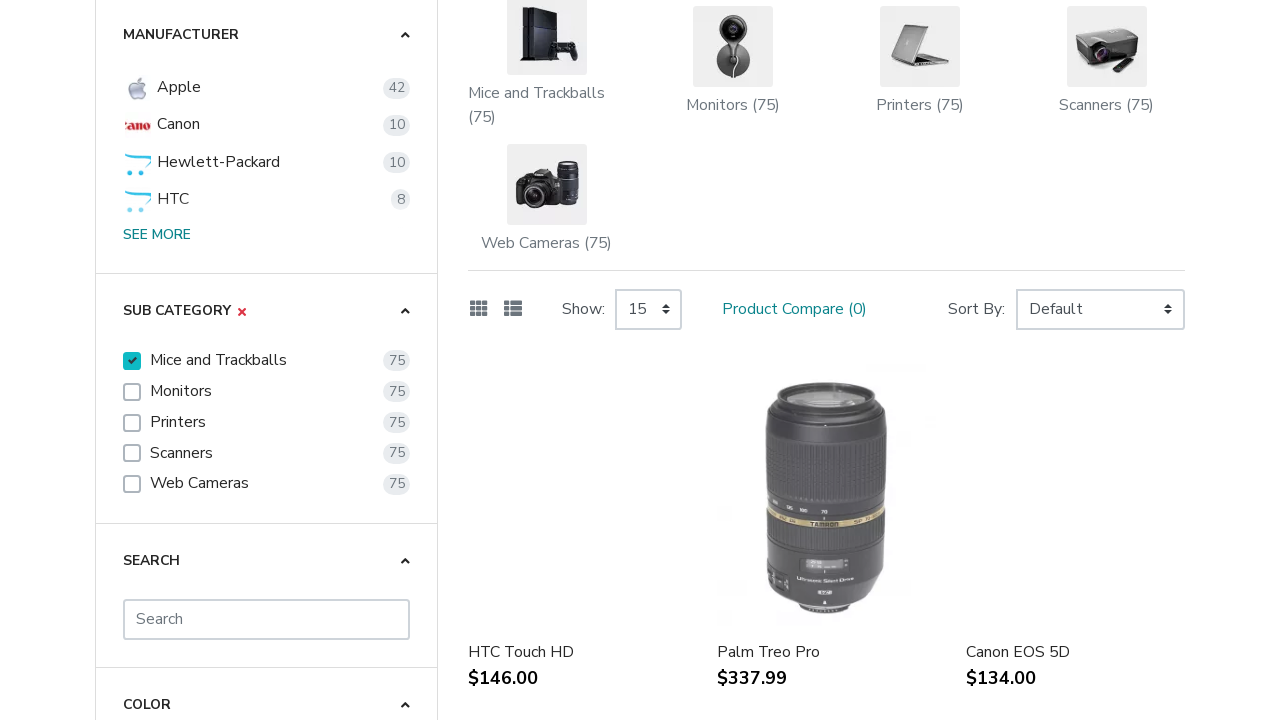

Clicked search field in filter panel at (267, 619) on #mz-filter-panel-0-3 >> internal:attr=[placeholder="Search"i]
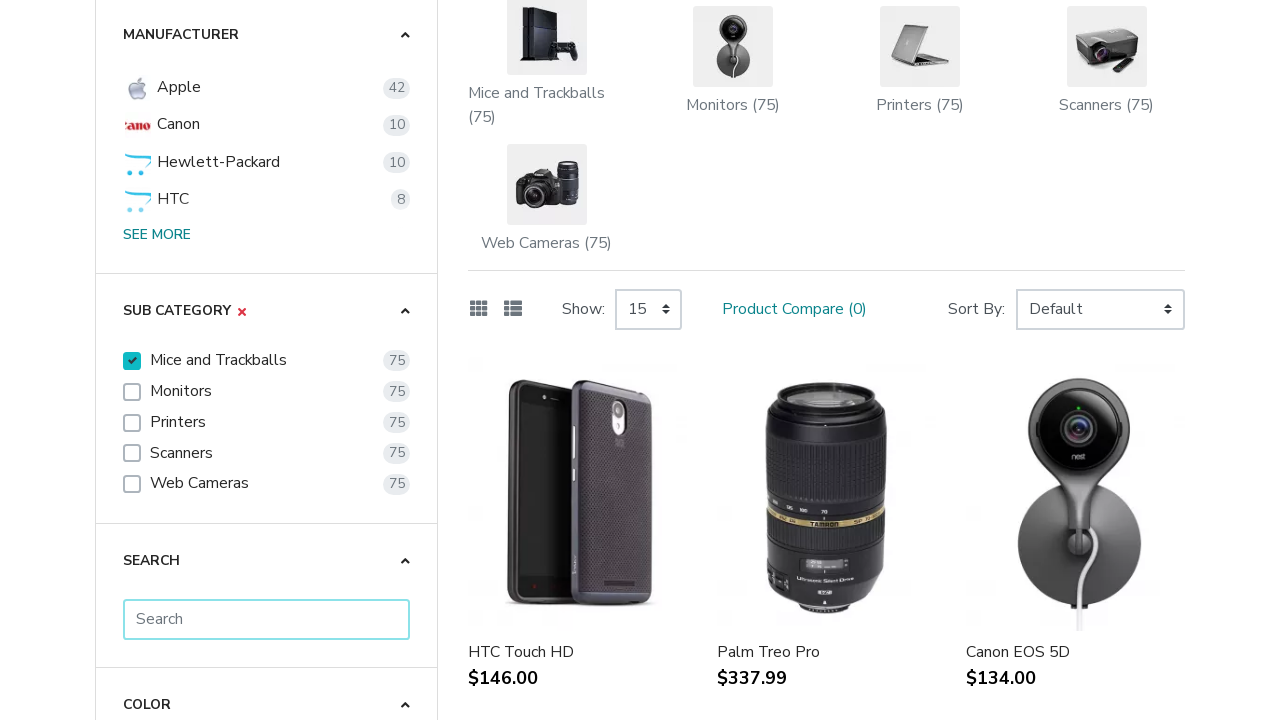

Filled search field with 'Nikon' on #mz-filter-panel-0-3 >> internal:attr=[placeholder="Search"i]
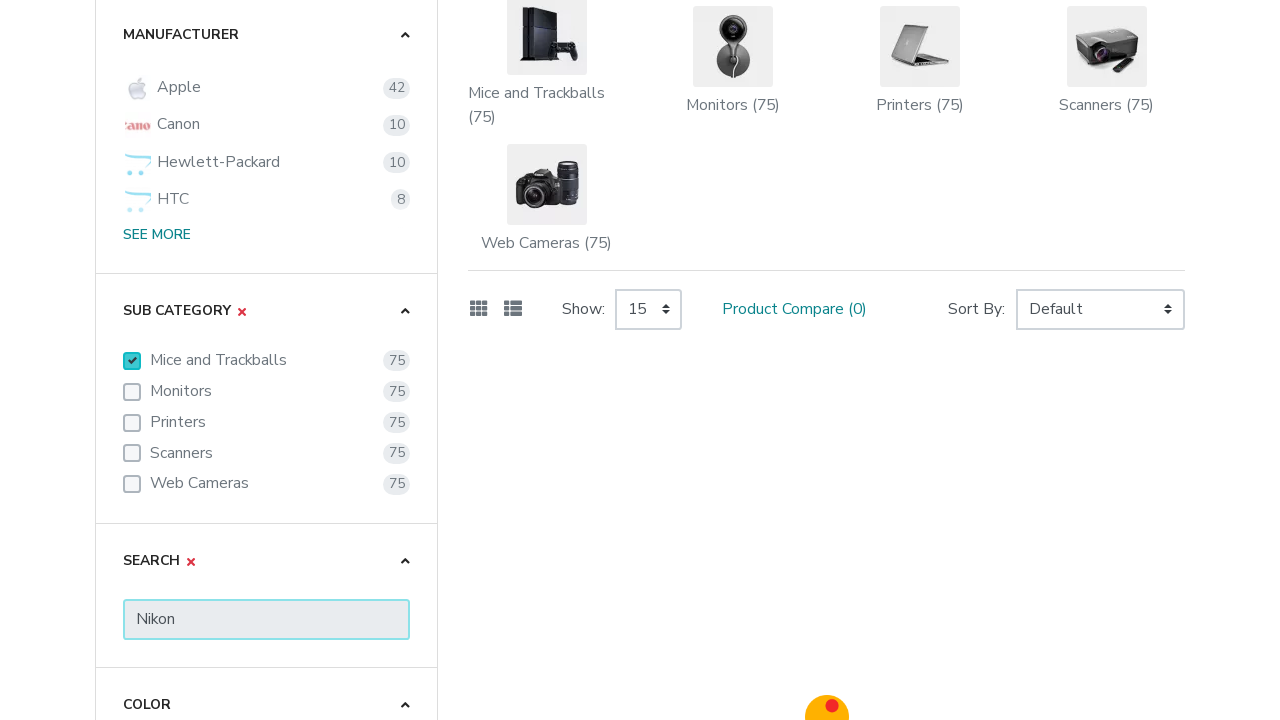

Pressed Enter to submit Nikon search on #mz-filter-panel-0-3 >> internal:attr=[placeholder="Search"i]
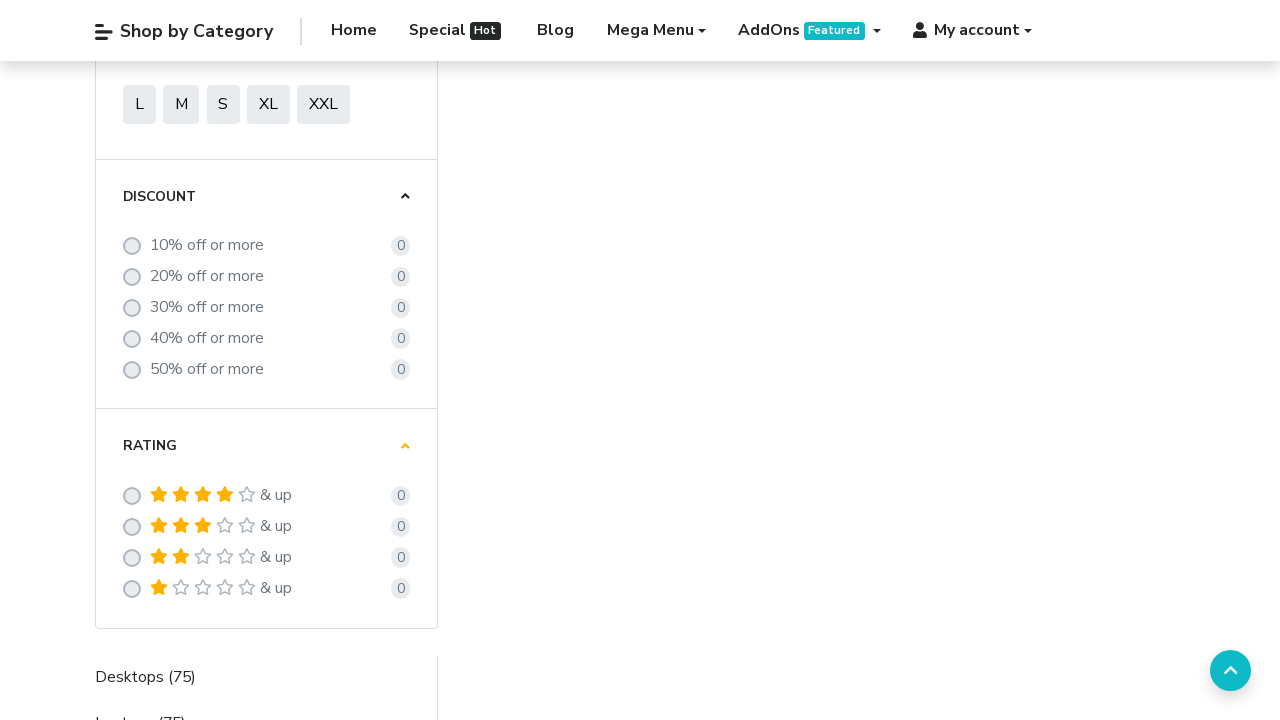

Waited for page heading to load
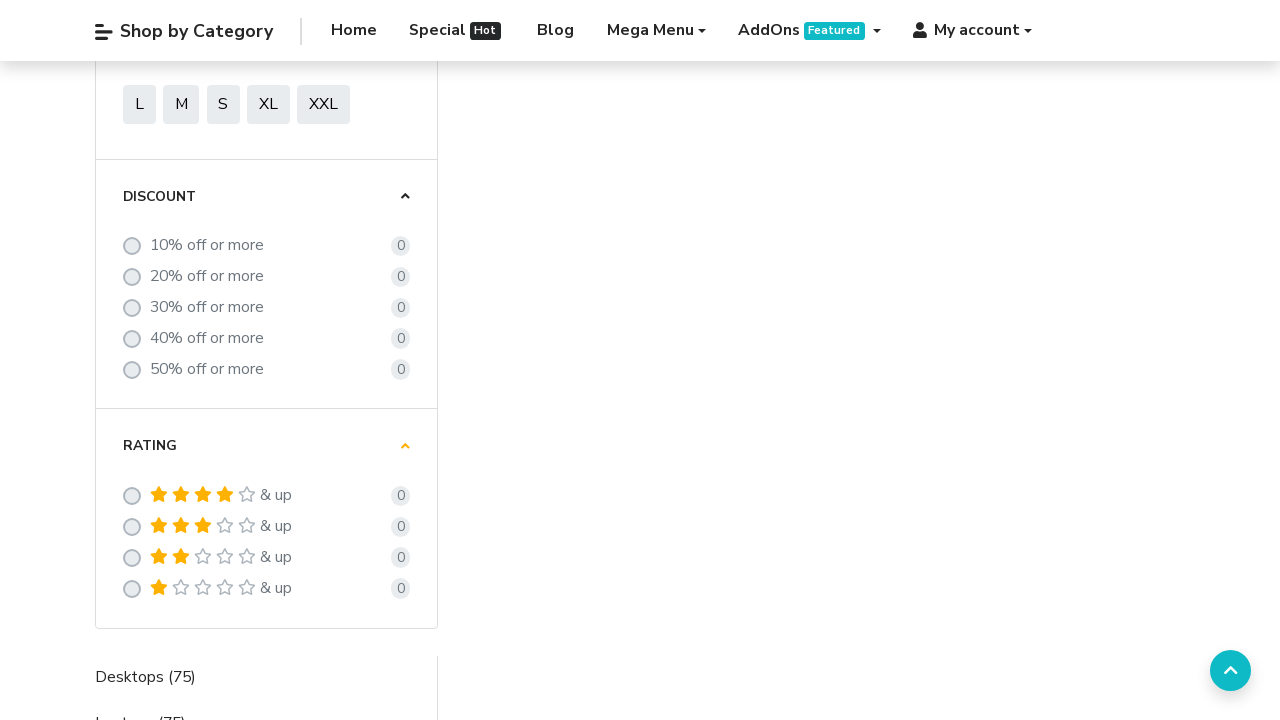

Waited for Nikon product entry to load
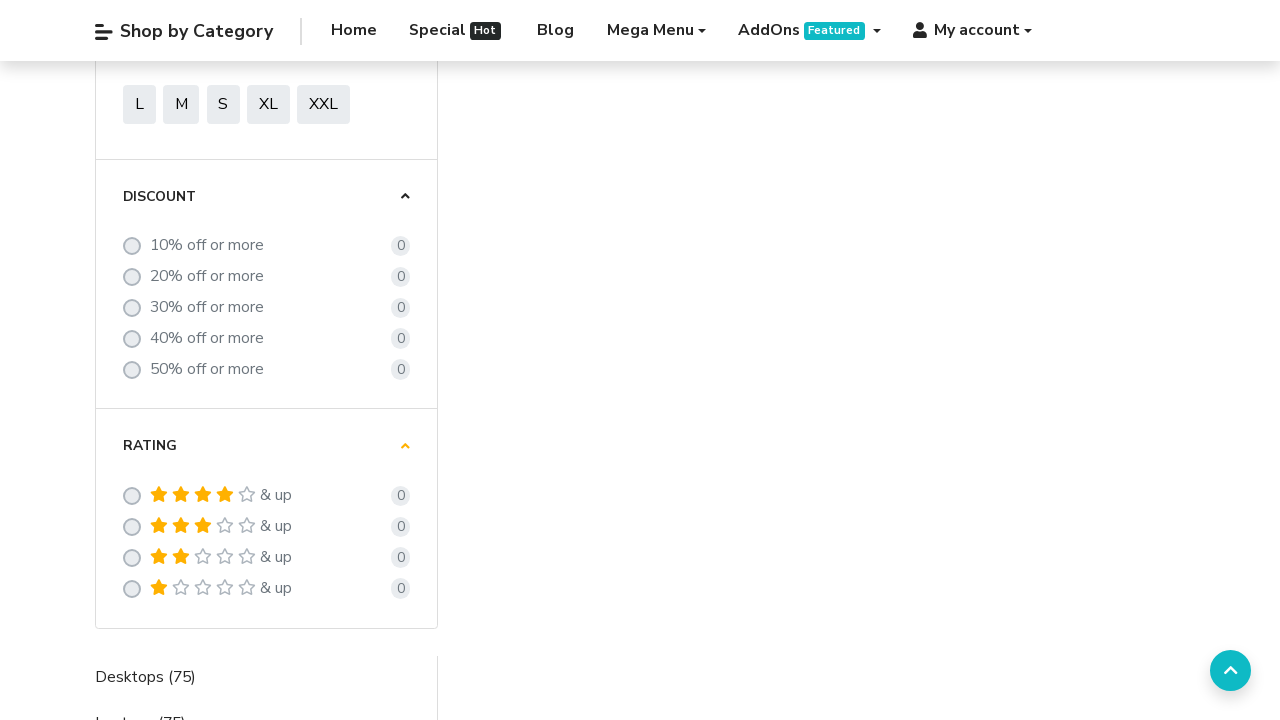

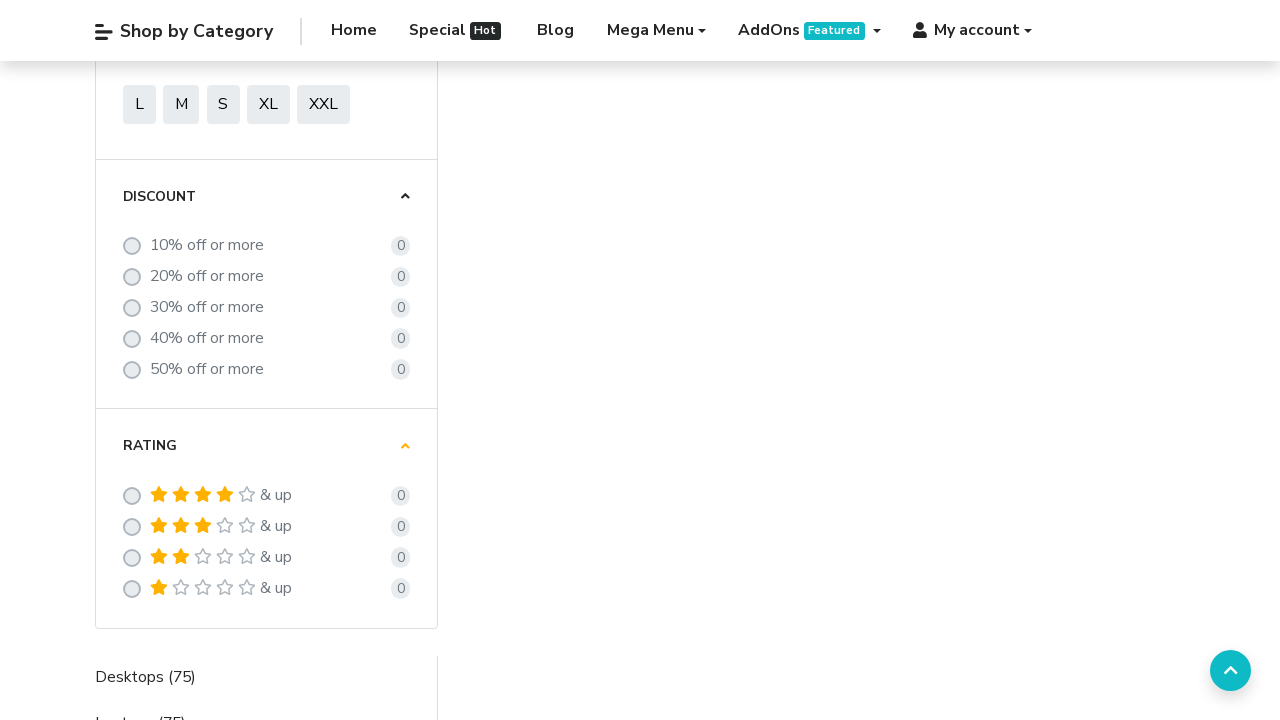